Navigates to Walmart website and manages browser cookies by reading existing cookies and adding a new custom cookie

Starting URL: https://www.walmart.com/

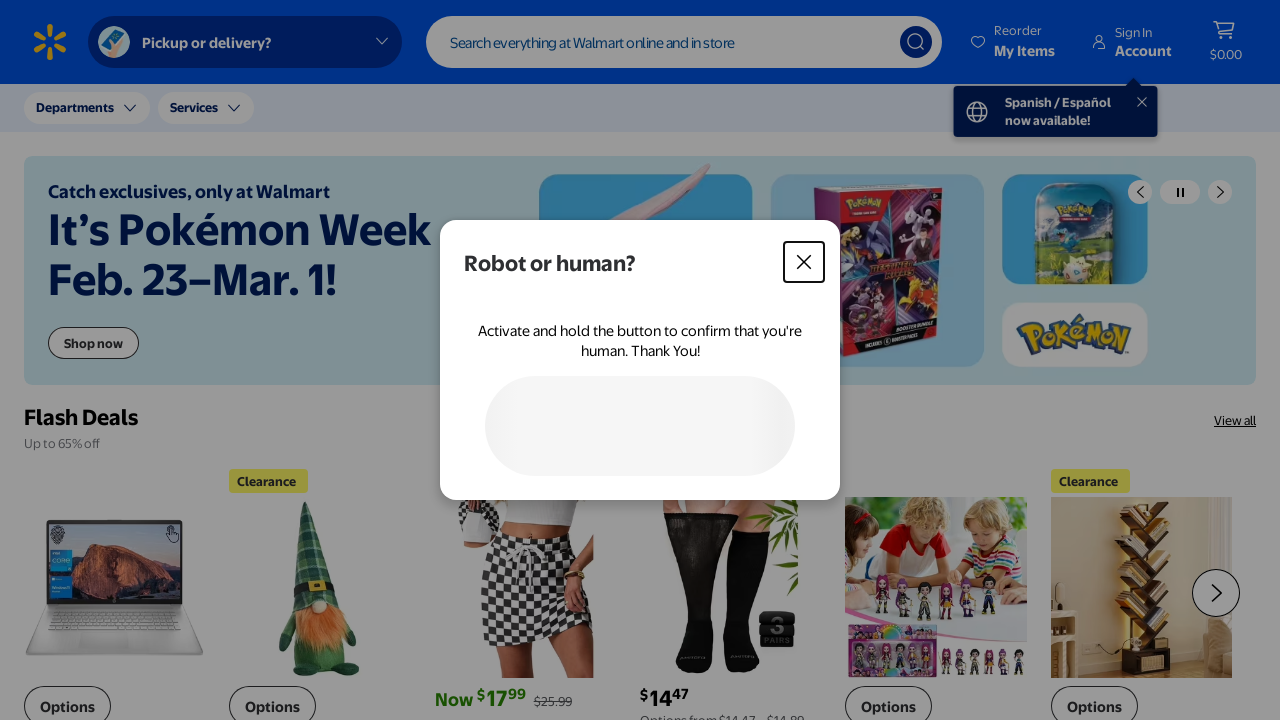

Navigated to Walmart website
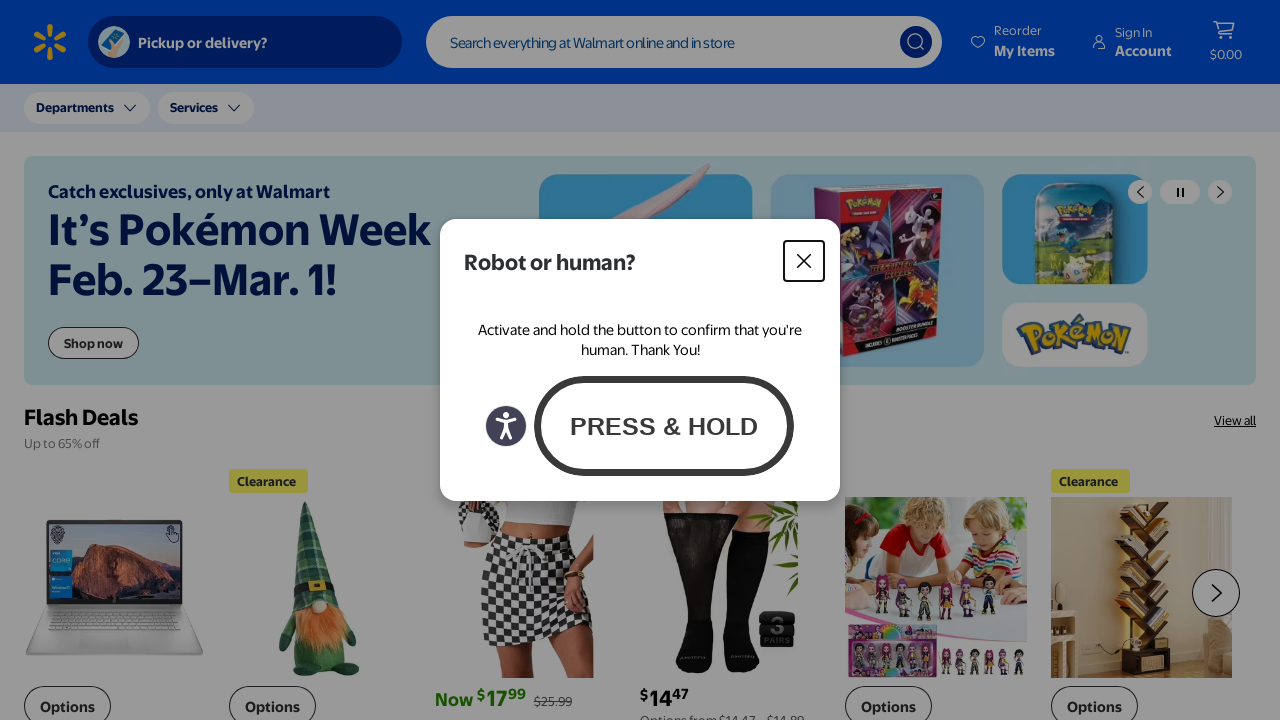

Retrieved existing cookies from context
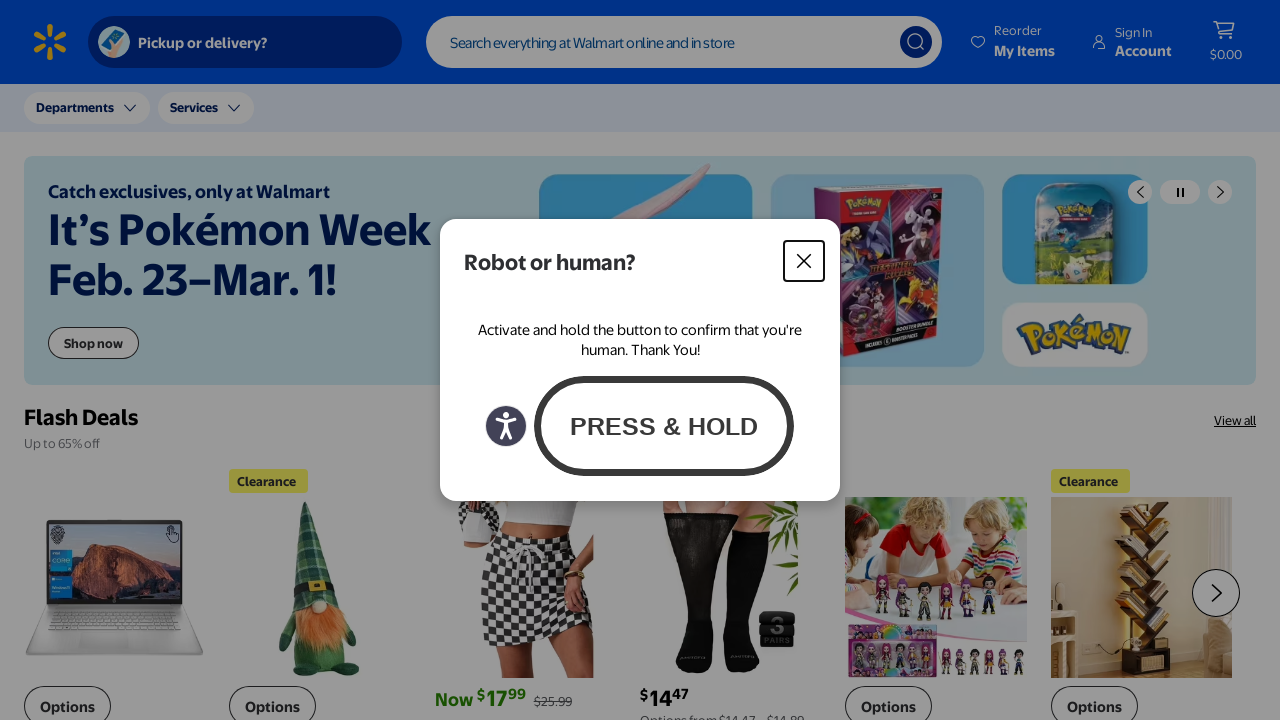

Added new custom cookie 'Newone' with value 'somevalue'
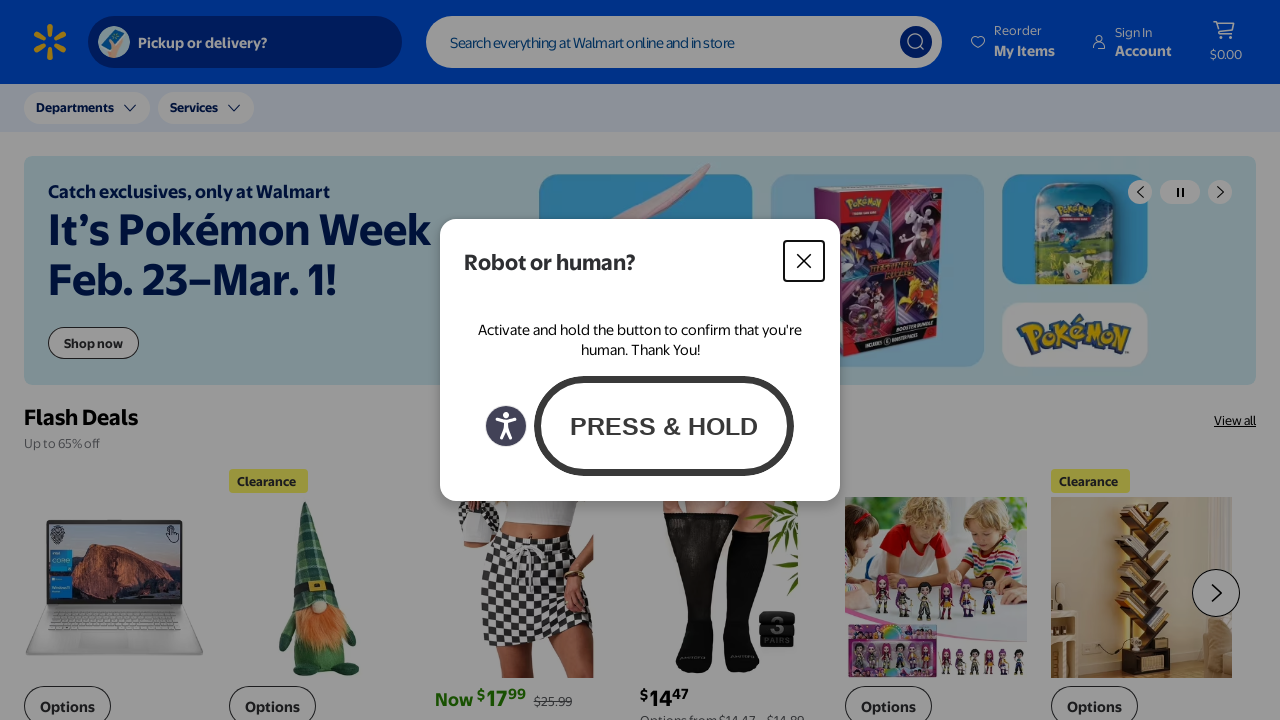

Retrieved cookies again to verify new cookie was added
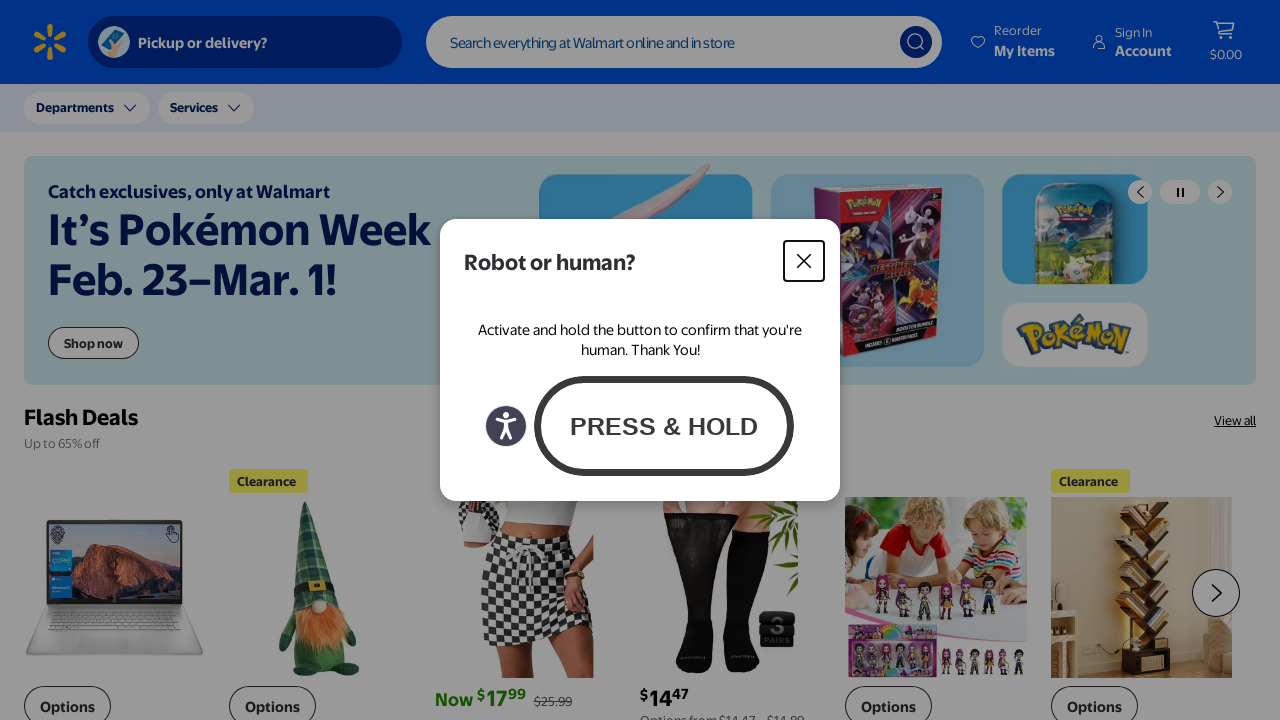

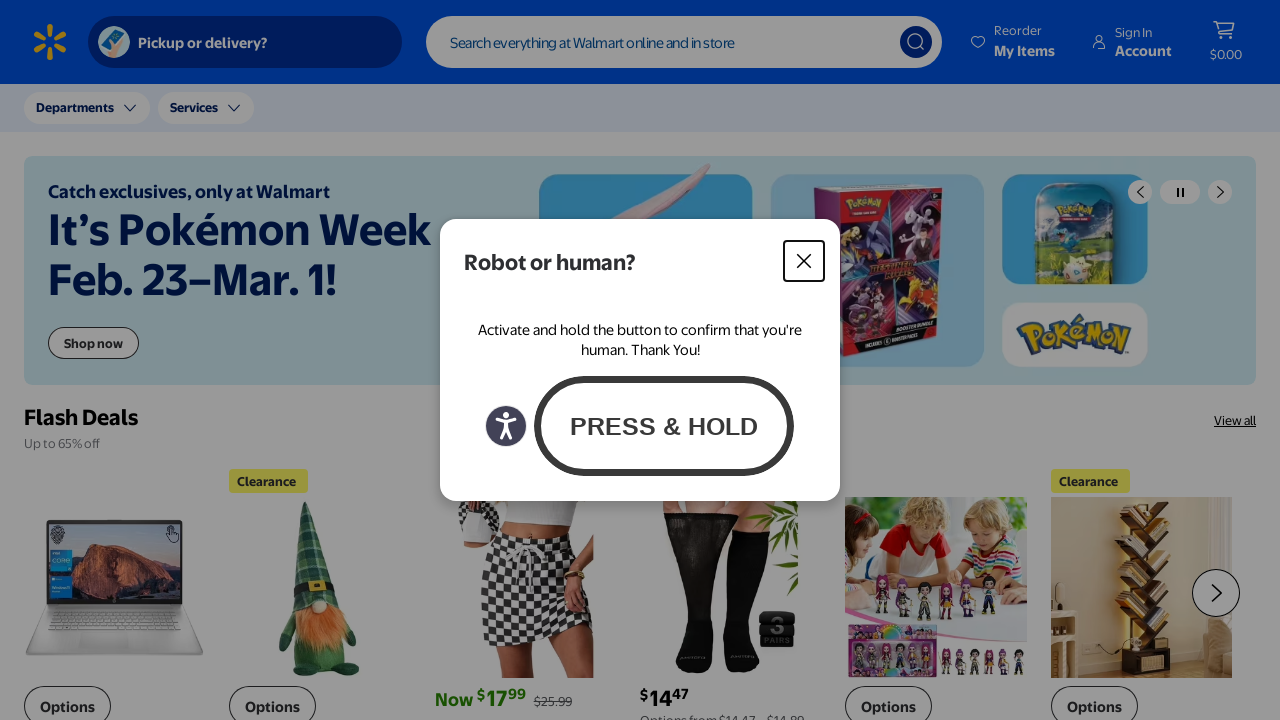